Tests editing a todo item by double-clicking, changing the text, and pressing Enter.

Starting URL: https://demo.playwright.dev/todomvc

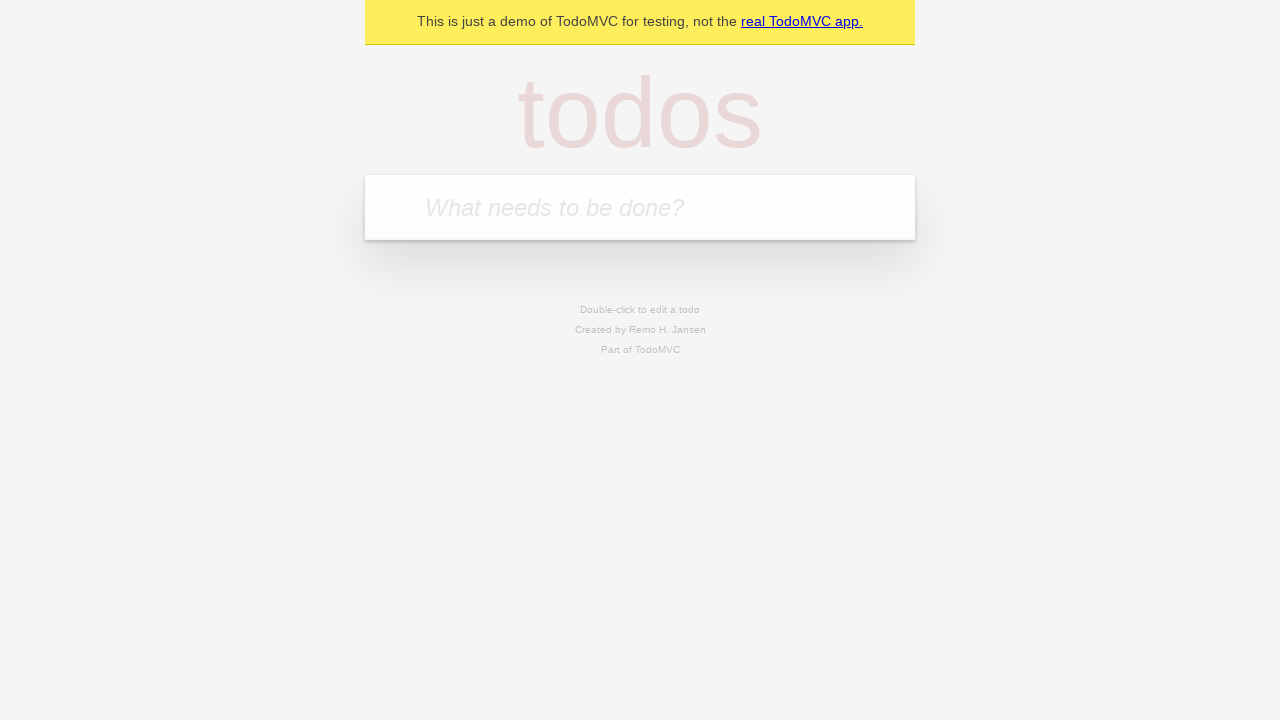

Filled new todo input with 'buy some cheese' on .new-todo
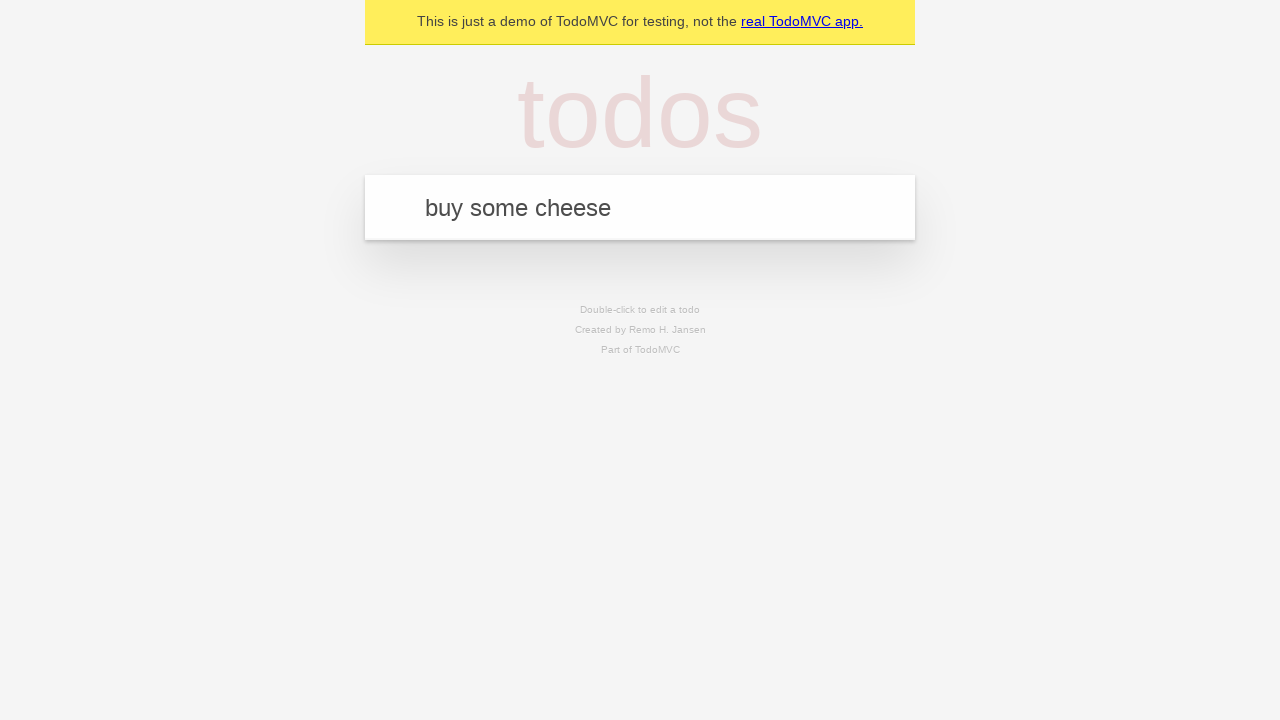

Pressed Enter to create first todo item on .new-todo
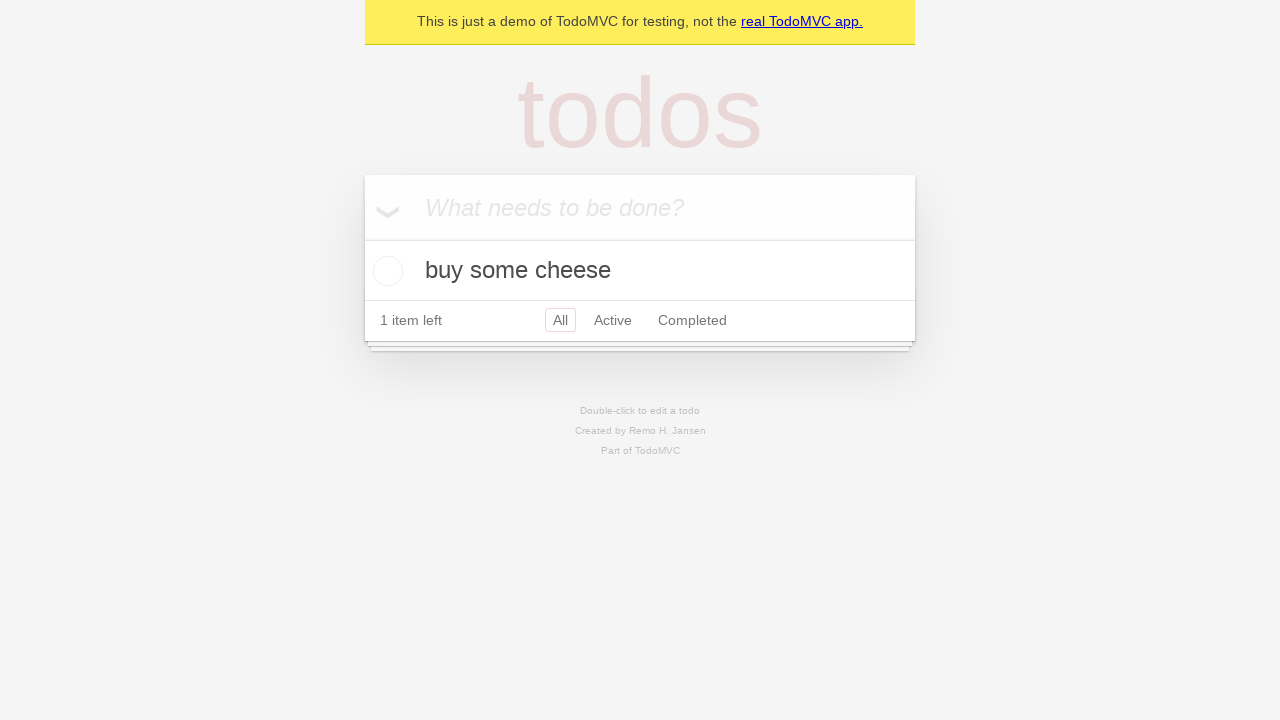

Filled new todo input with 'feed the cat' on .new-todo
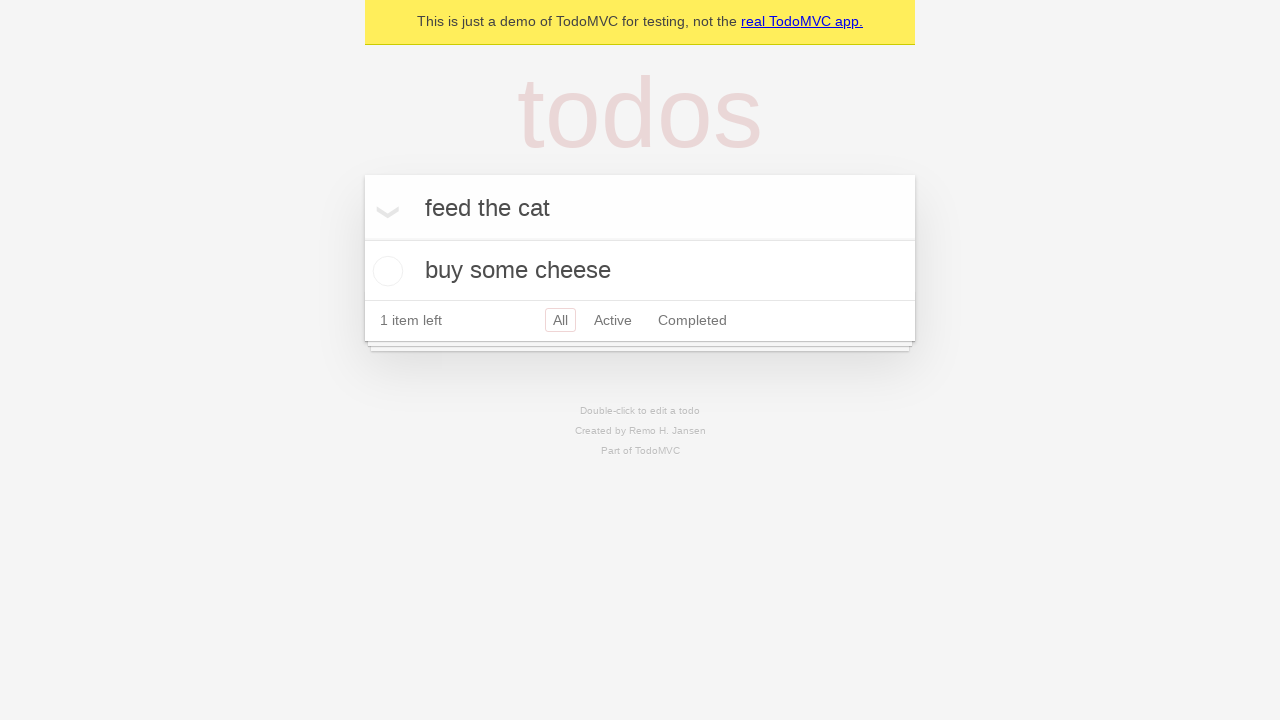

Pressed Enter to create second todo item on .new-todo
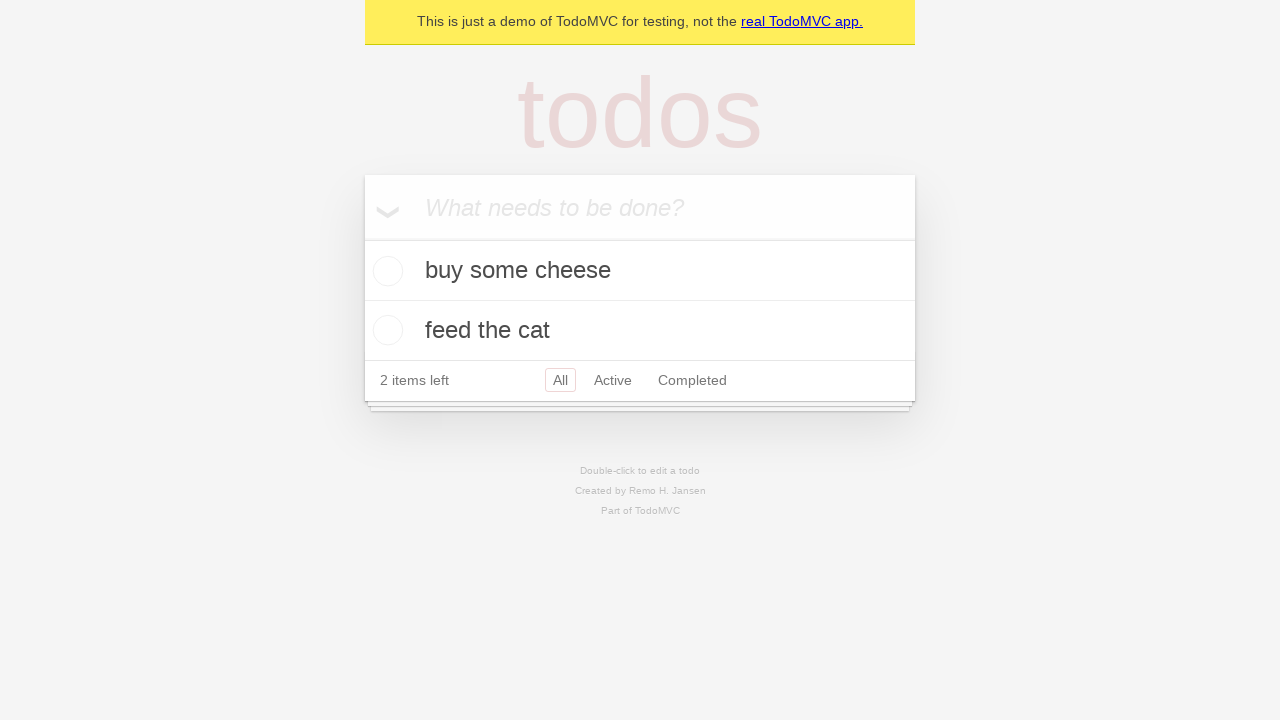

Filled new todo input with 'book a doctors appointment' on .new-todo
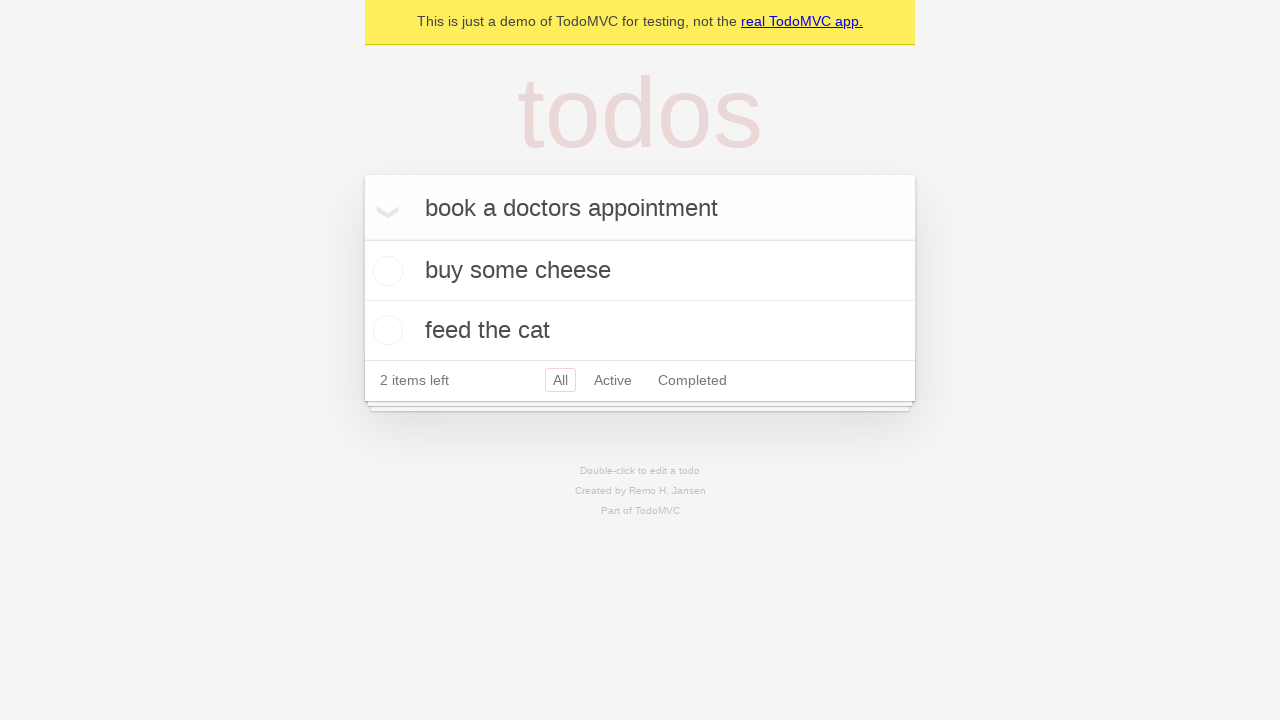

Pressed Enter to create third todo item on .new-todo
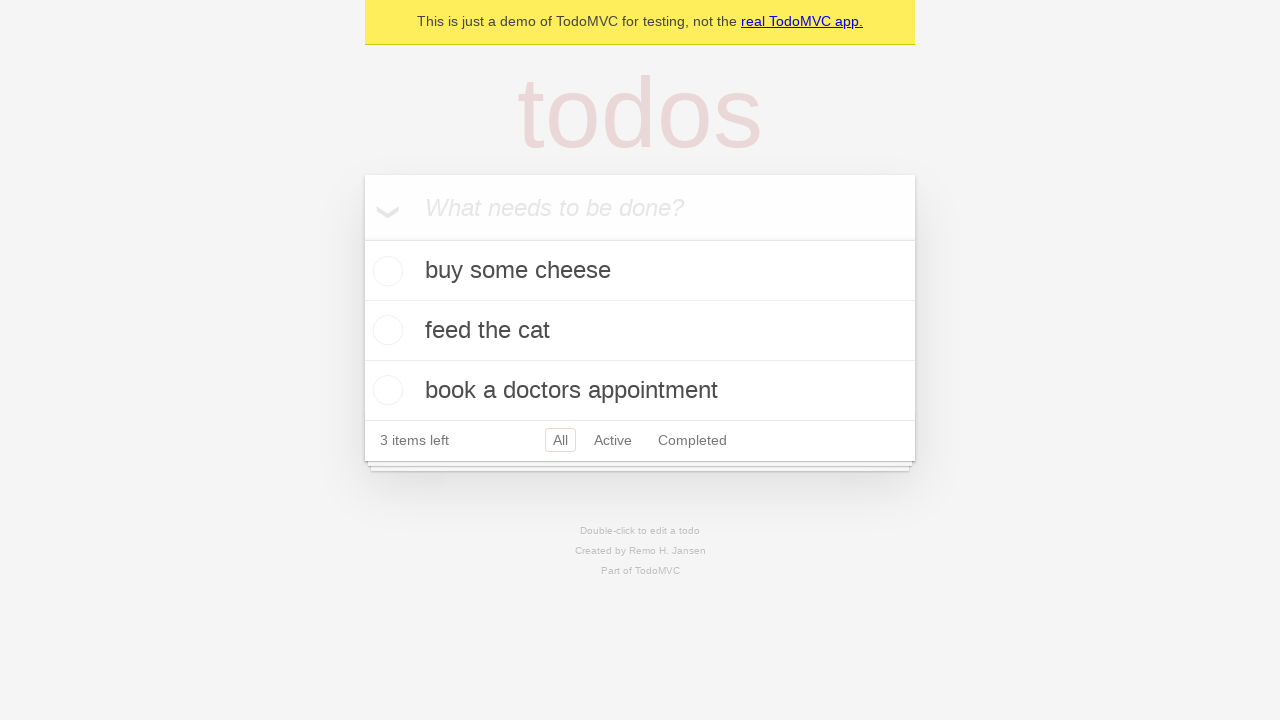

Waited for all three todo items to be rendered in the list
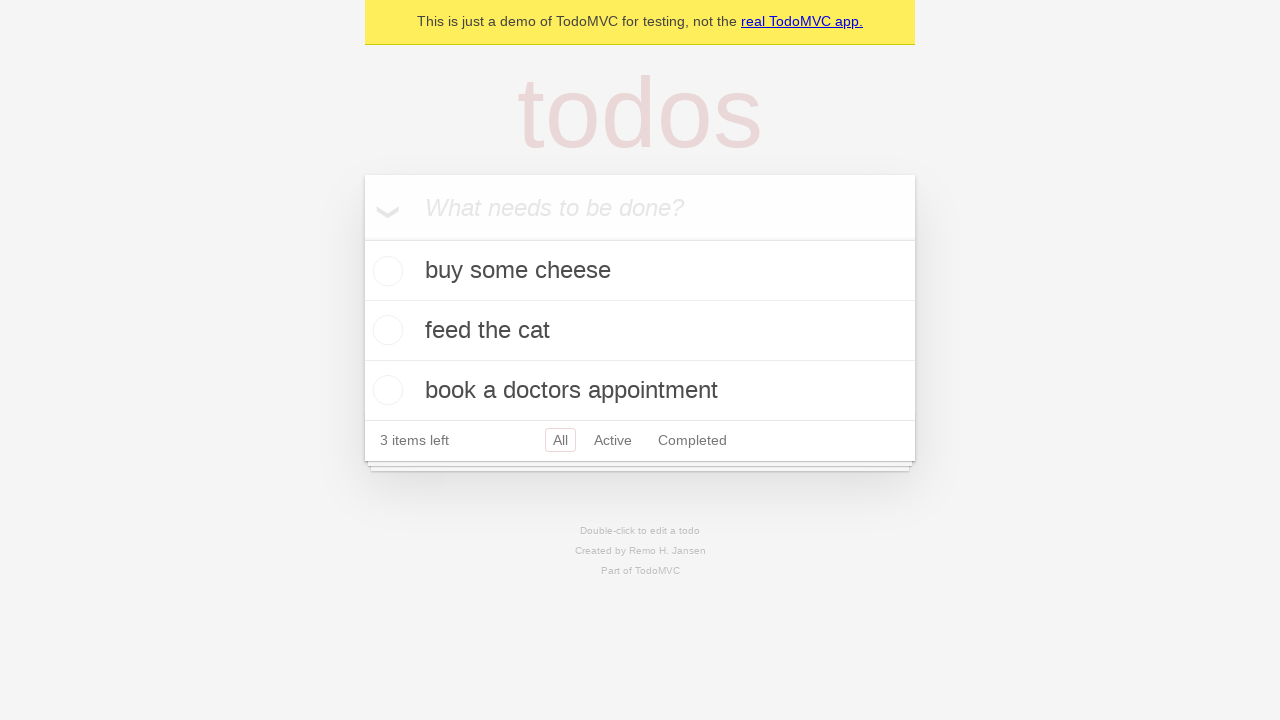

Double-clicked second todo item 'feed the cat' to enter edit mode at (640, 331) on .todo-list li >> nth=1
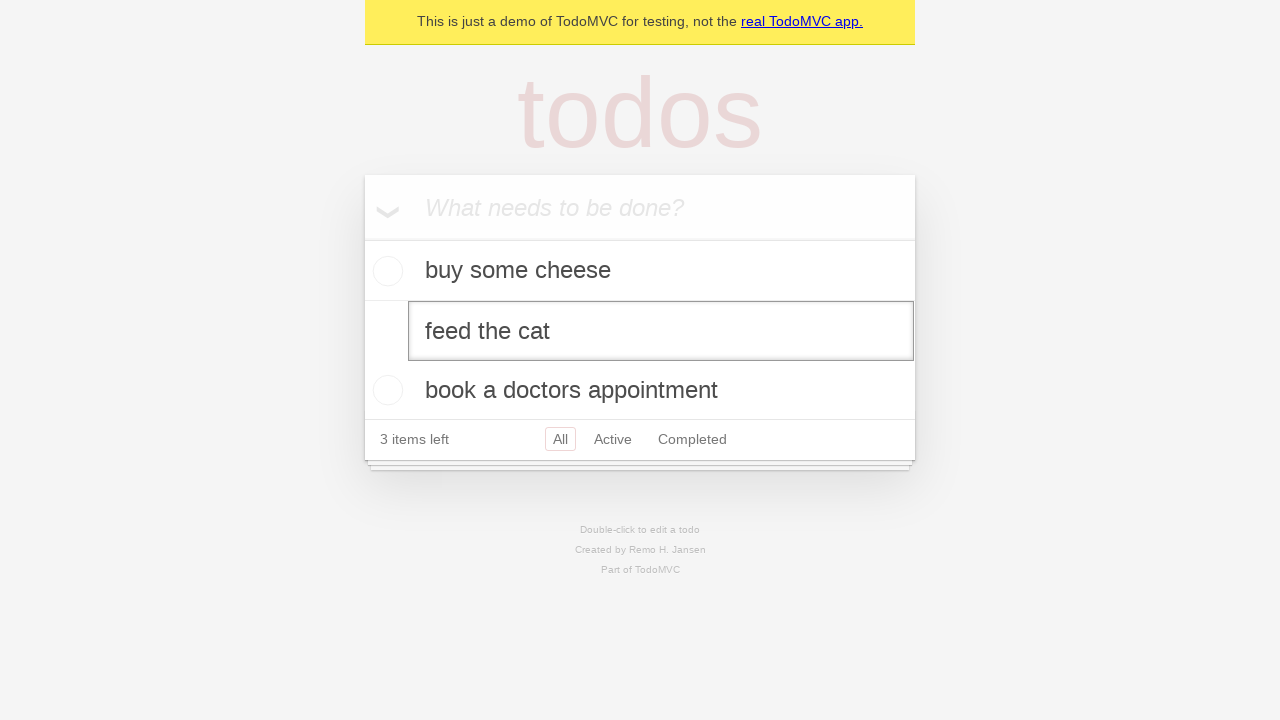

Filled edit field with new text 'buy some sausages' on .todo-list li >> nth=1 >> .edit
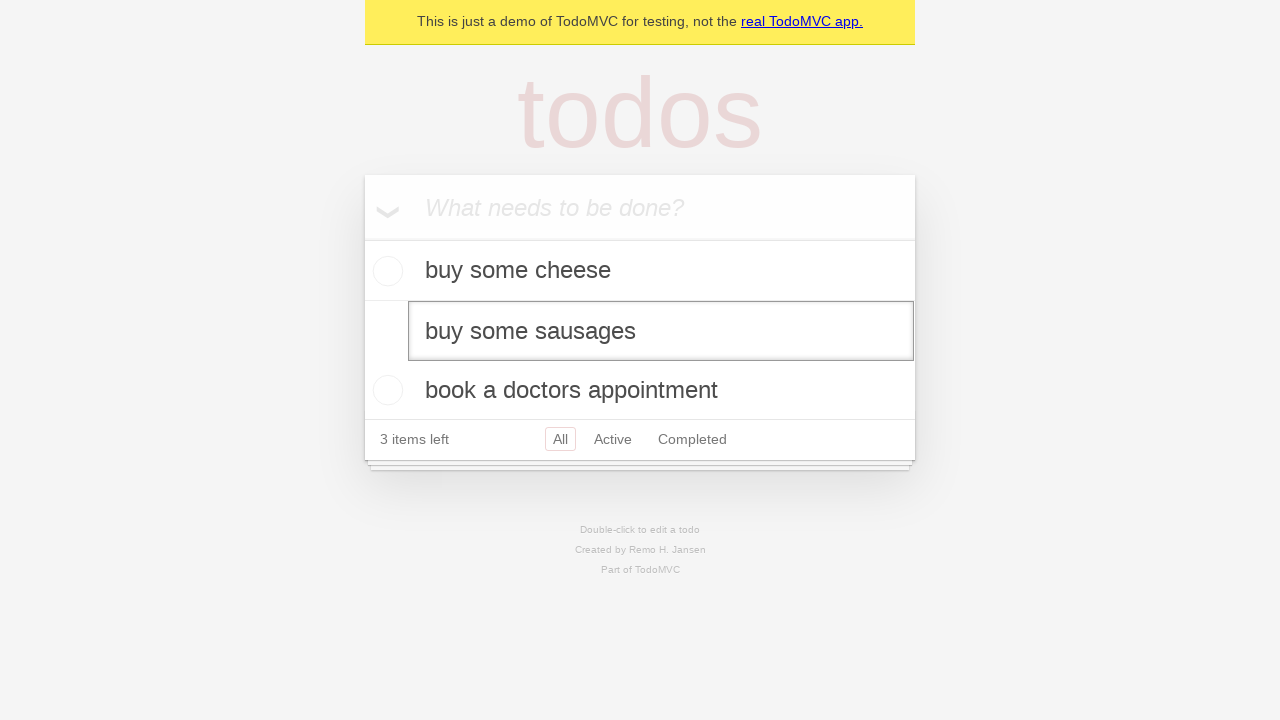

Pressed Enter to confirm the edited todo item on .todo-list li >> nth=1 >> .edit
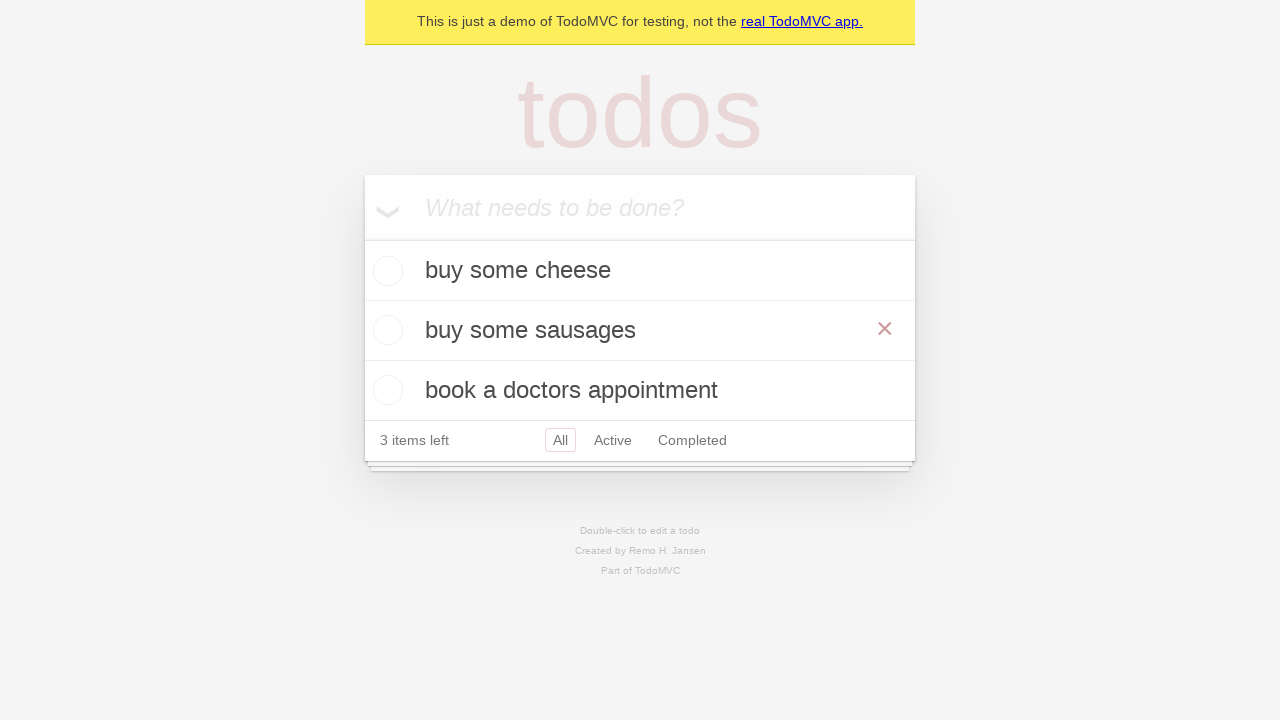

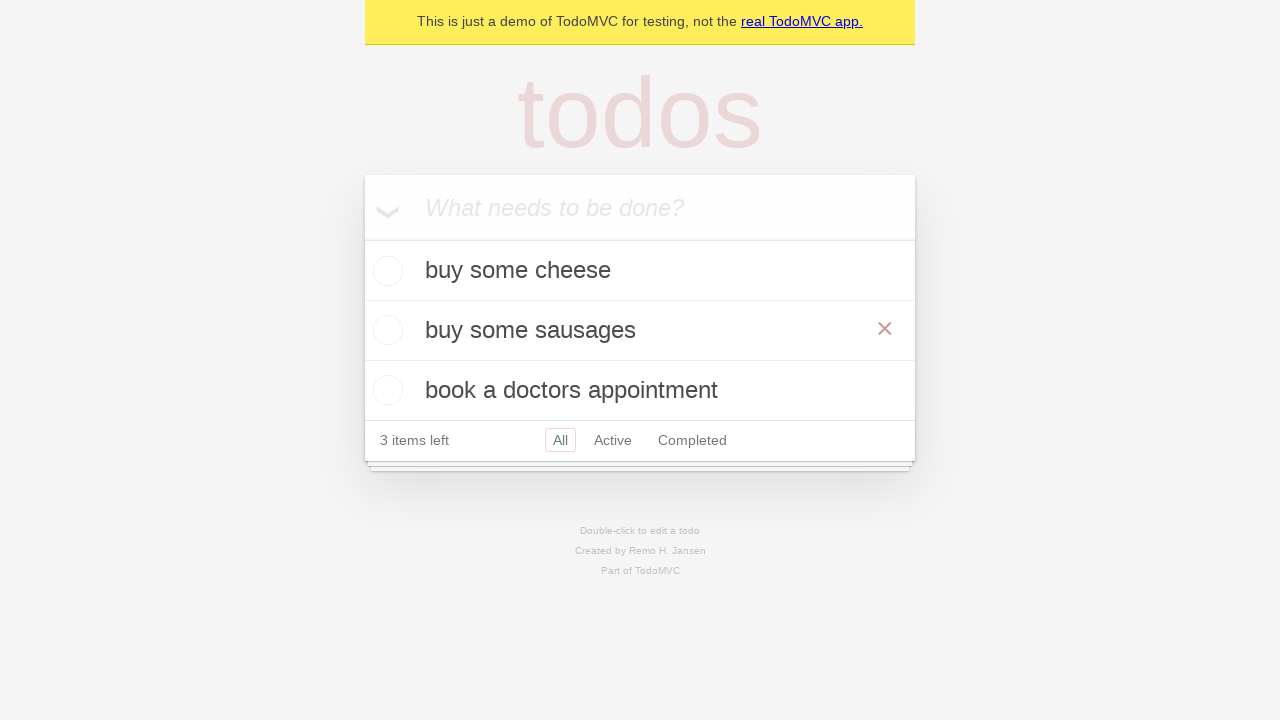